Tests iframe handling by switching to an iframe, filling first and last name fields, switching back to the main content, and clicking the "Watch Tutorial" button.

Starting URL: https://letcode.in/frame

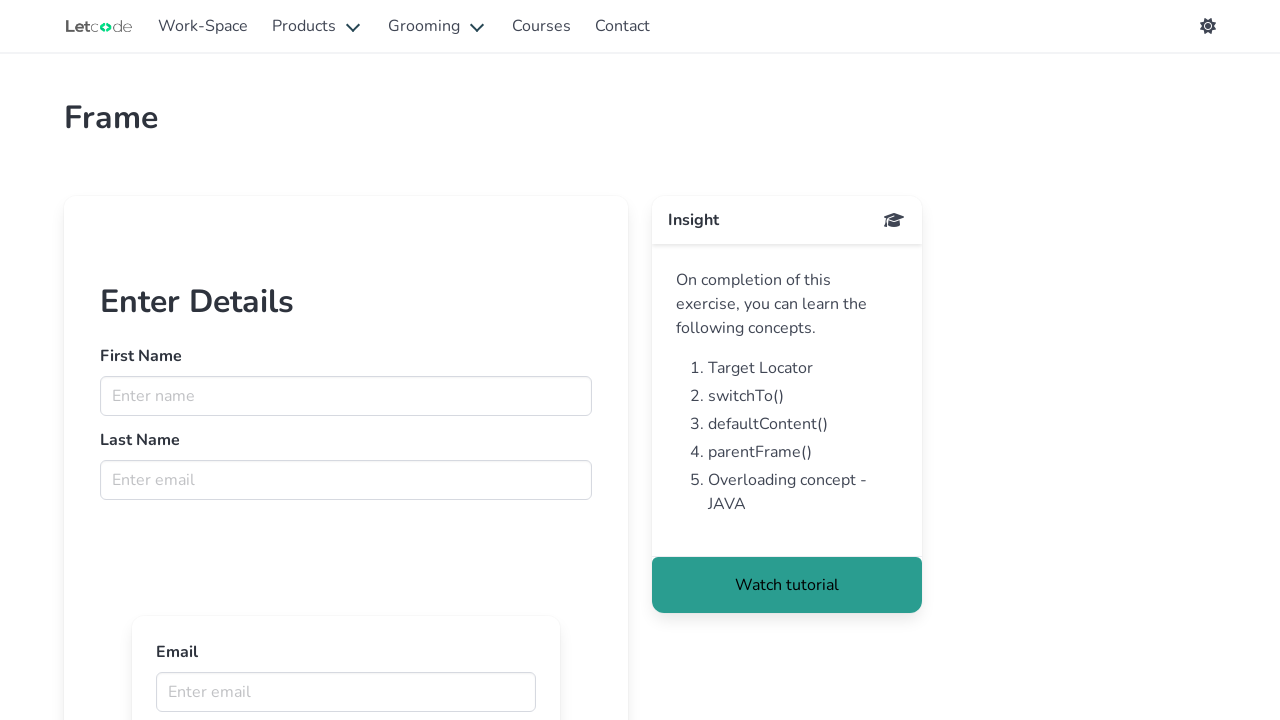

Switched to iframe with name 'firstFr'
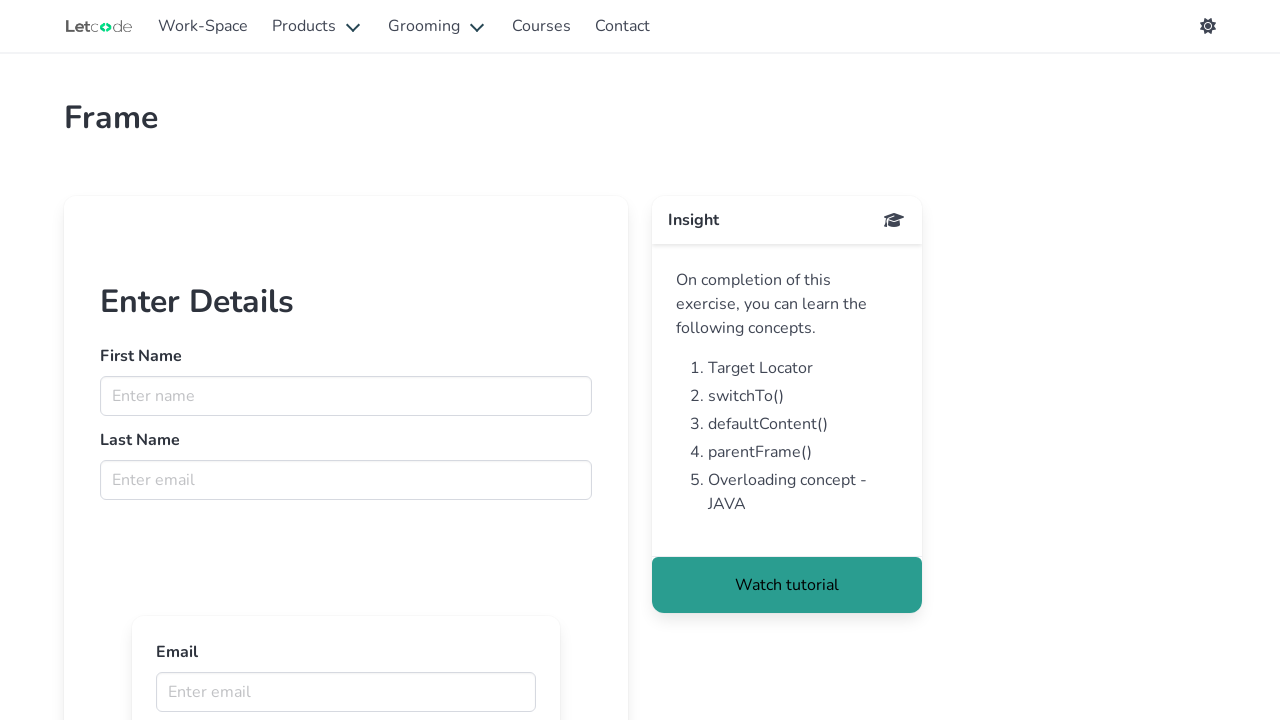

Filled first name field with 'Arun' in iframe on input[name='fname']
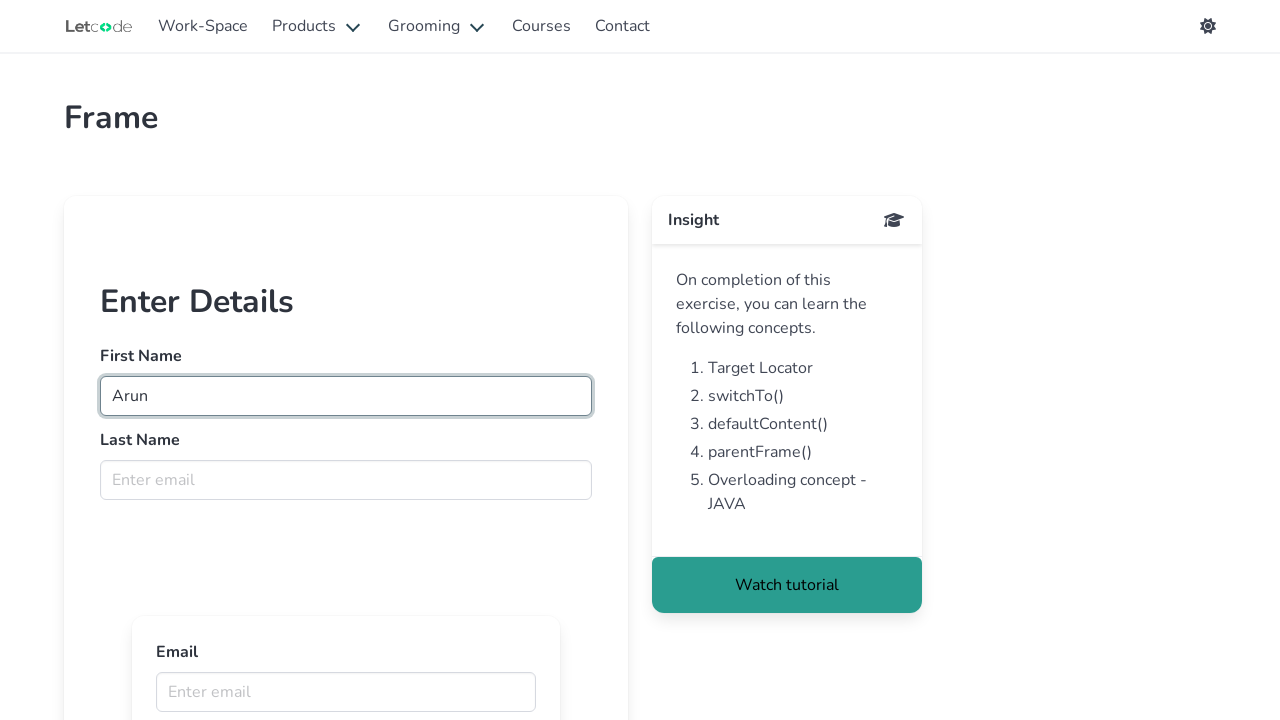

Filled last name field with 'Motoori' in iframe on input[name='lname']
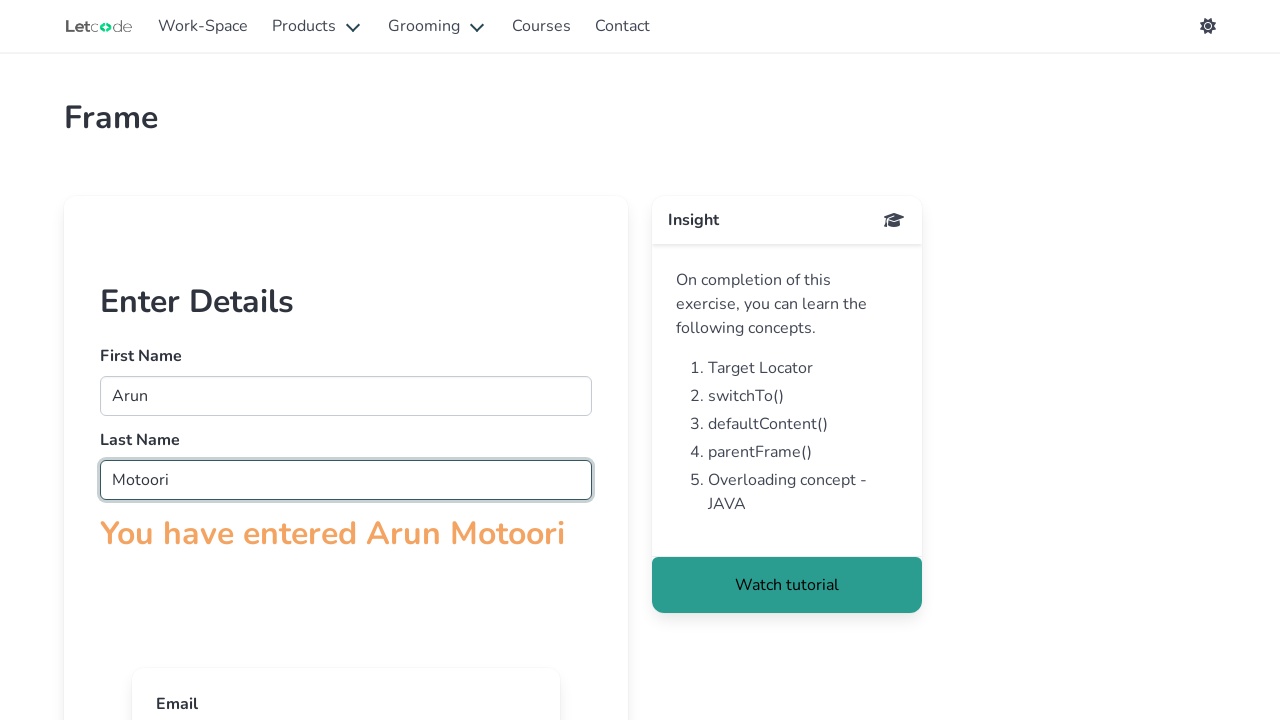

Waited for 'Watch Tutorial' button to be visible in main content
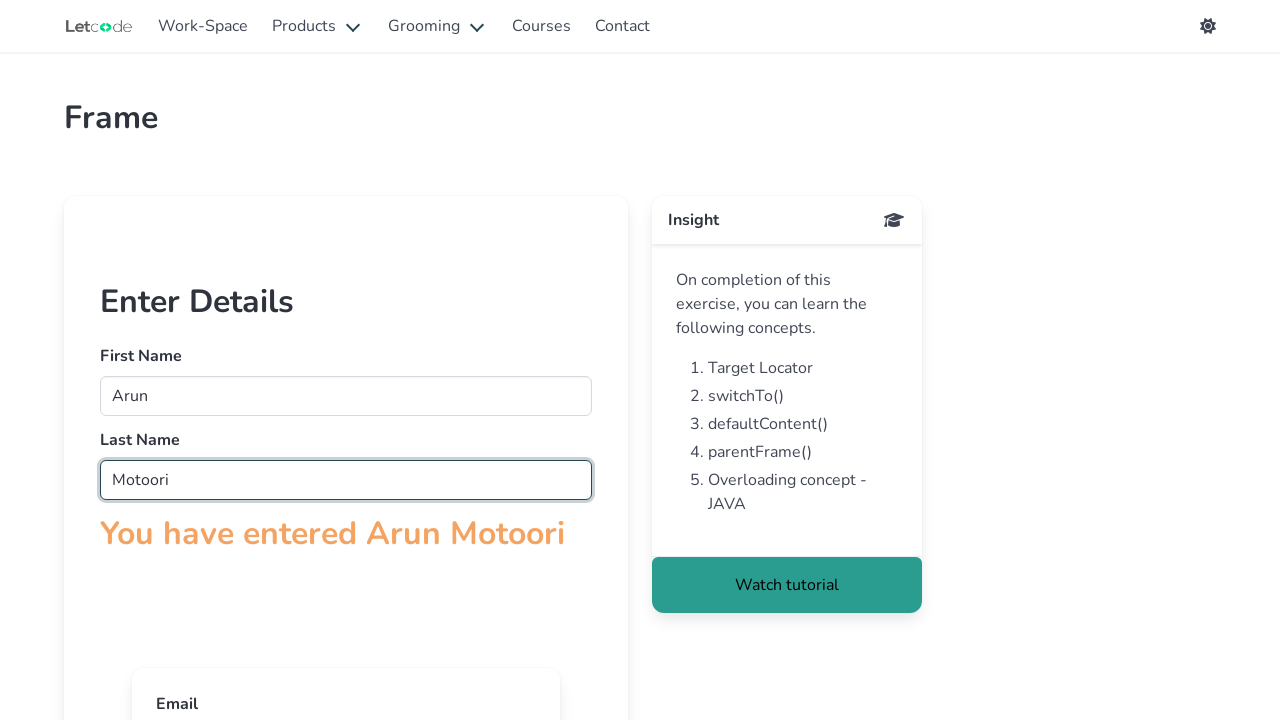

Clicked 'Watch Tutorial' button at (787, 585) on xpath=//button[@class='card-footer-item button is-primary']
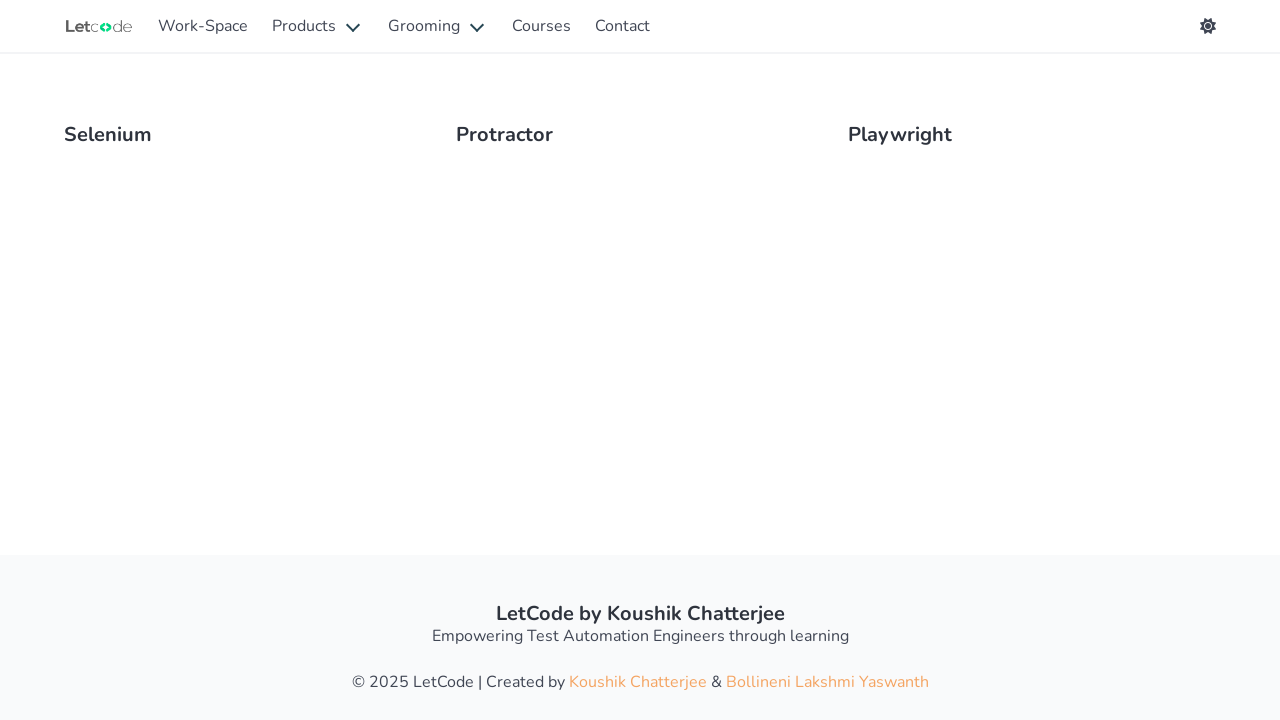

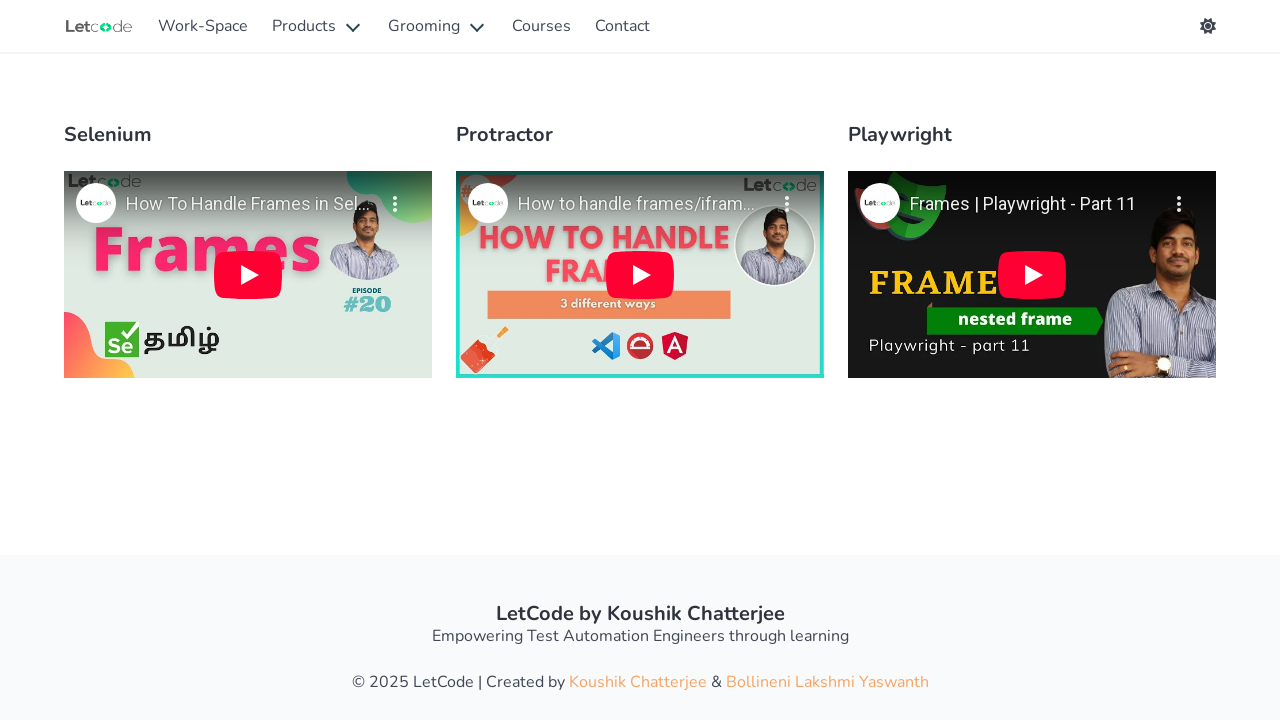